Tests alert handling by clicking a button that triggers an alert and then accepting it

Starting URL: https://demoqa.com/alerts

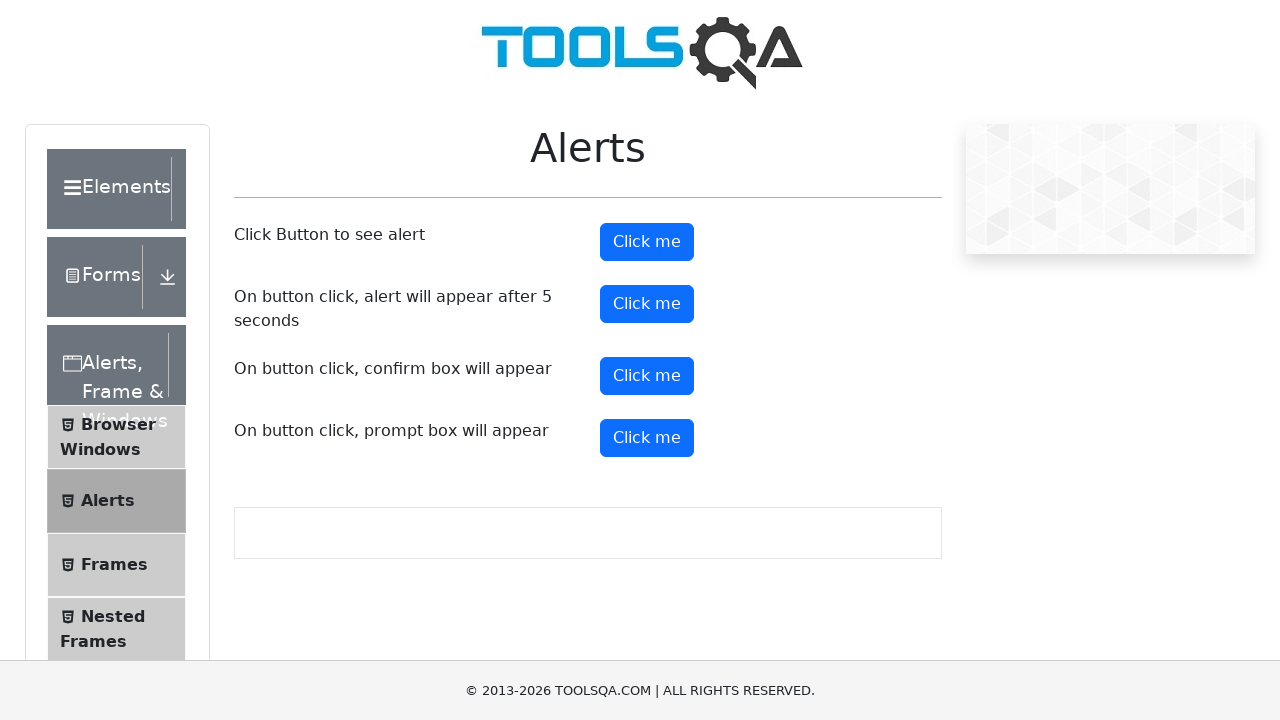

Clicked alert button to trigger alert dialog at (647, 242) on button[id*='alertButton']
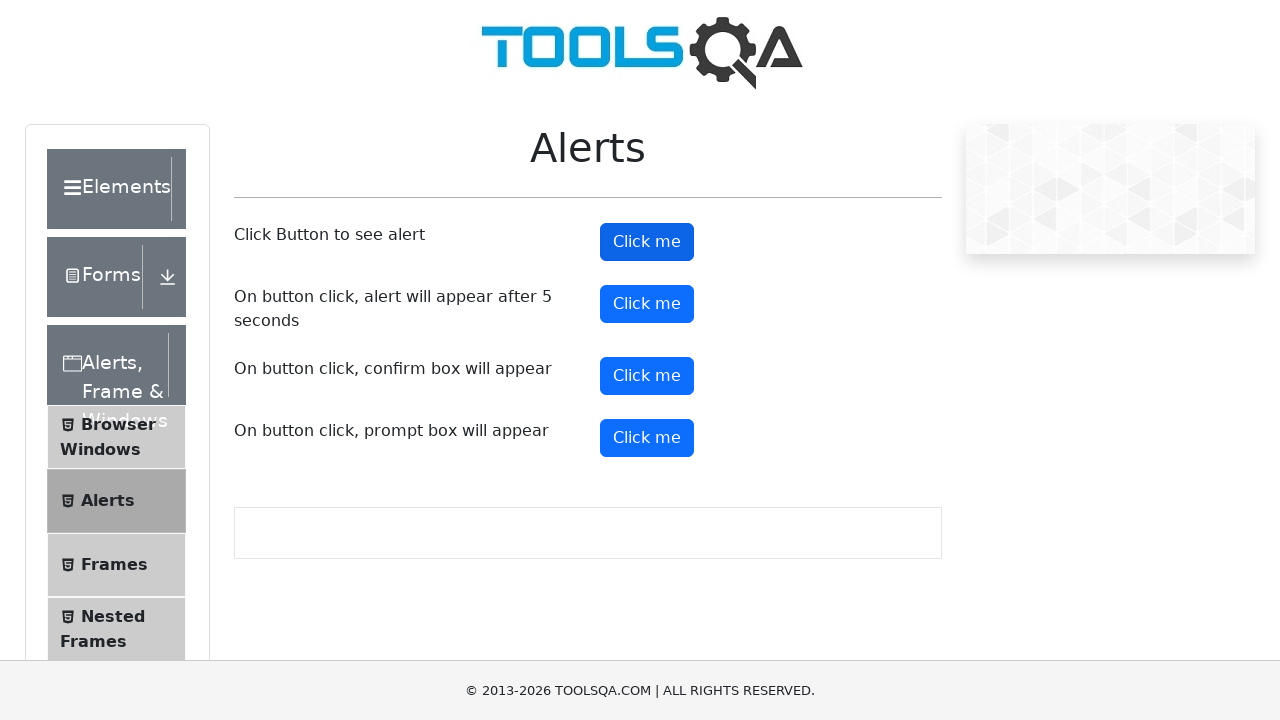

Set up dialog handler to accept alert
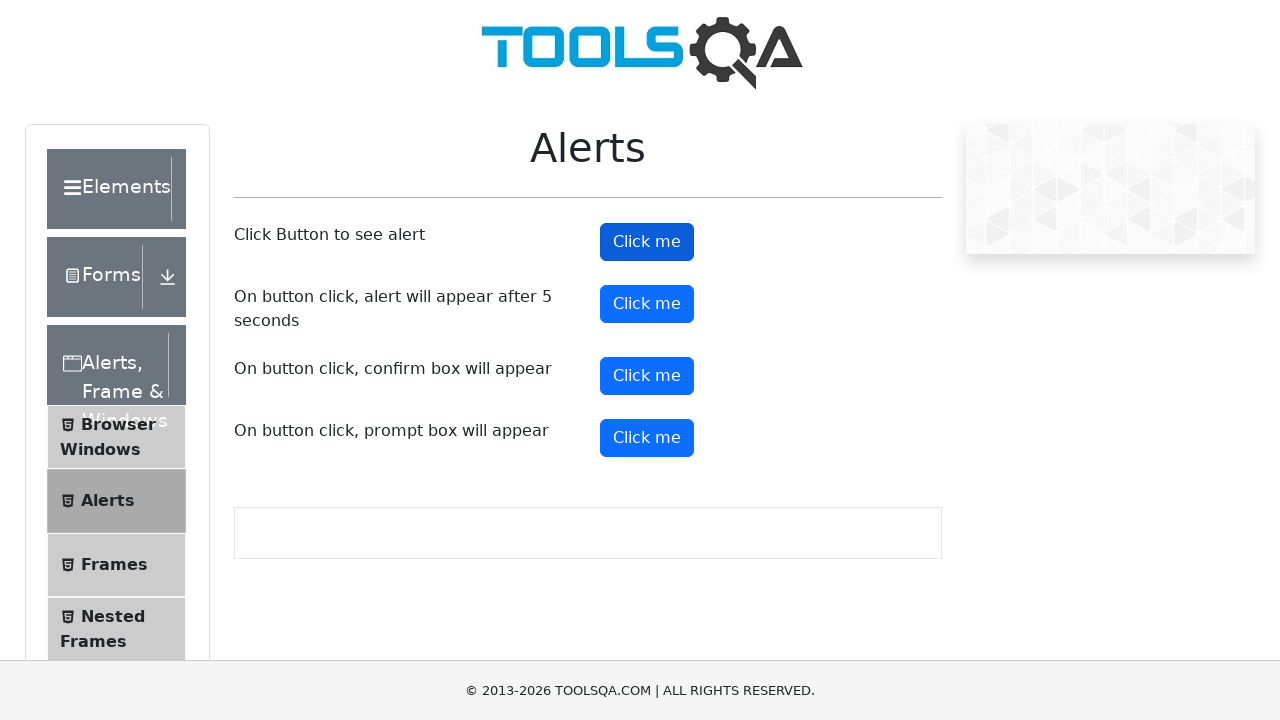

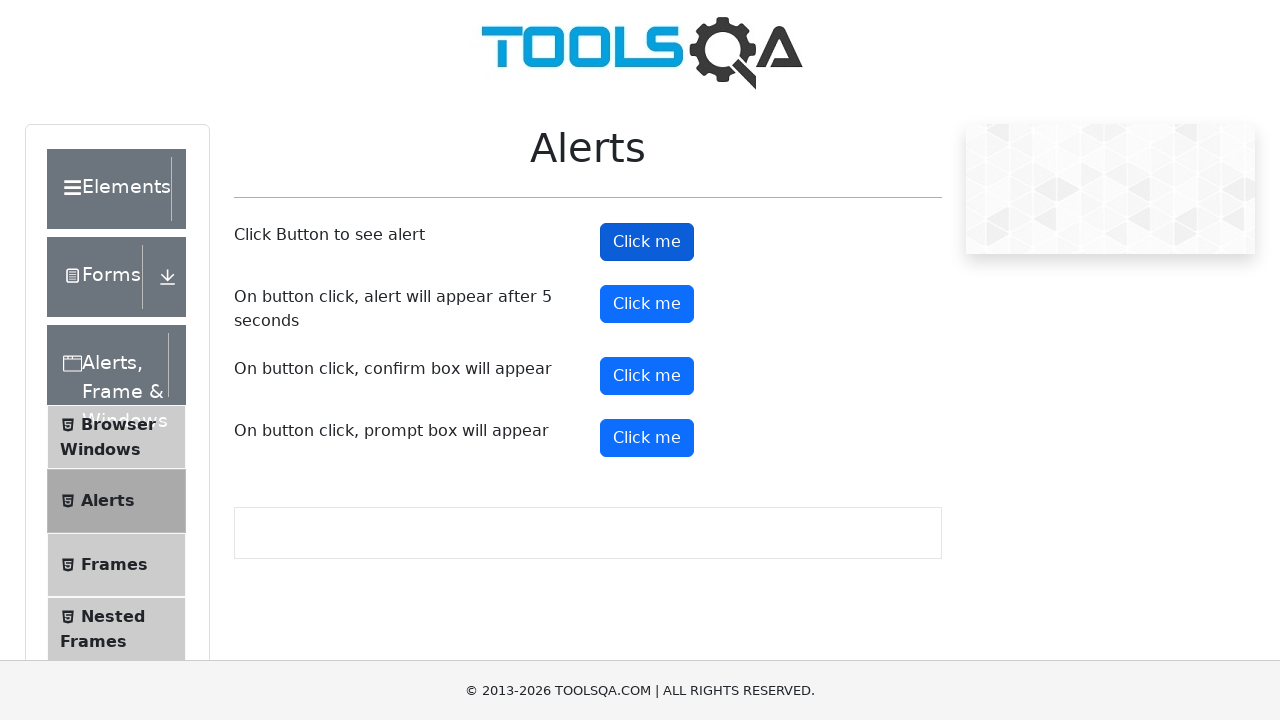